Tests tooltip functionality by hovering over an input field and verifying the tooltip content appears

Starting URL: https://jqueryui.com/tooltip/

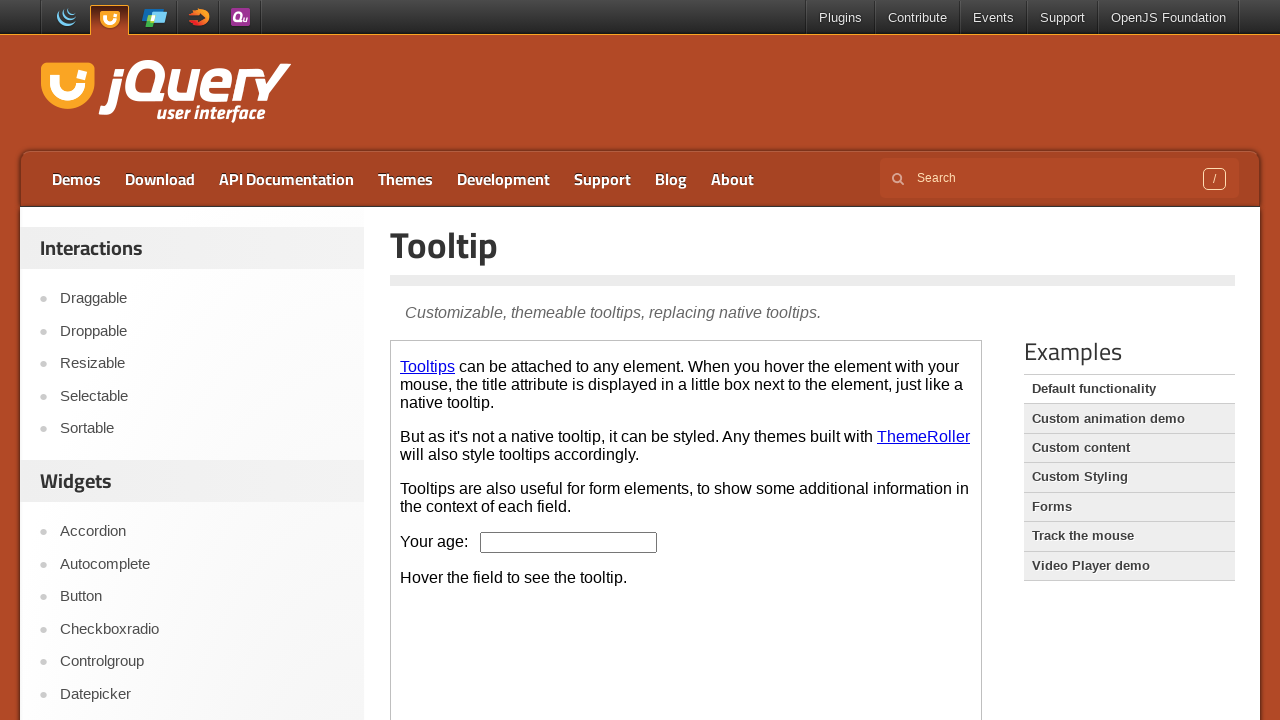

Located the iframe containing the tooltip demo
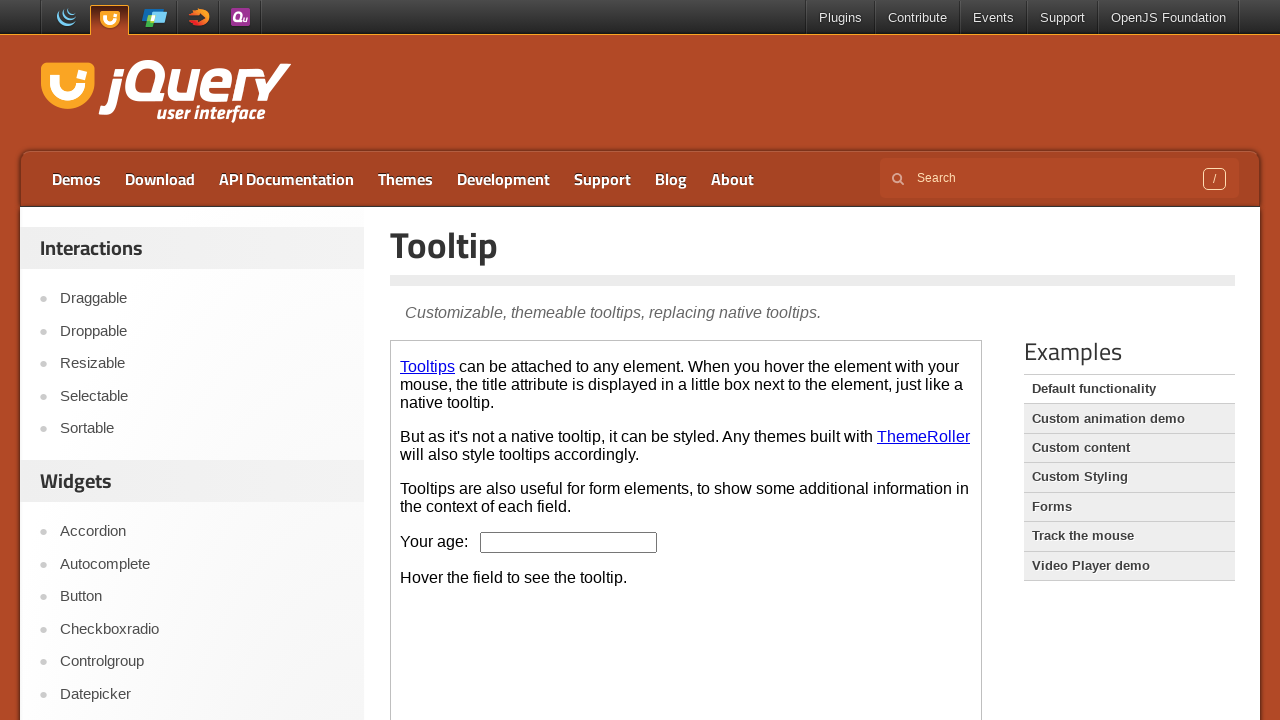

Hovered over the age input field to trigger tooltip at (569, 542) on iframe >> nth=0 >> internal:control=enter-frame >> #age
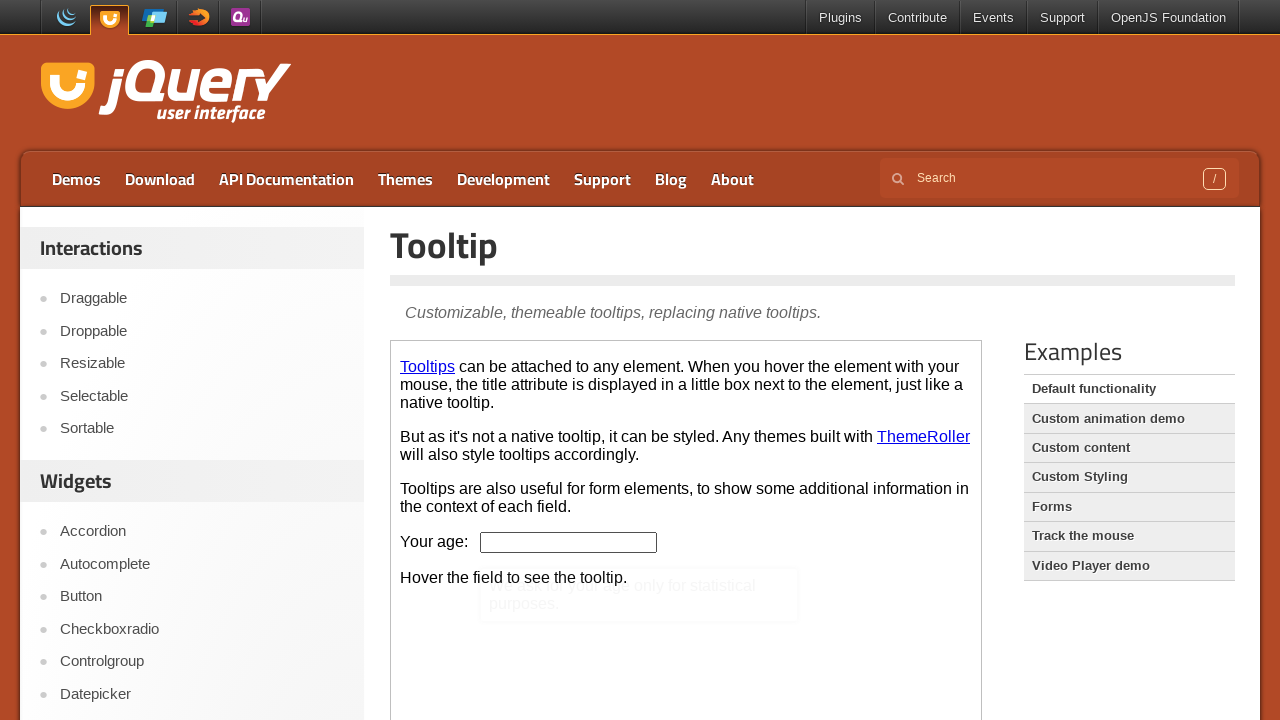

Tooltip content appeared and was verified
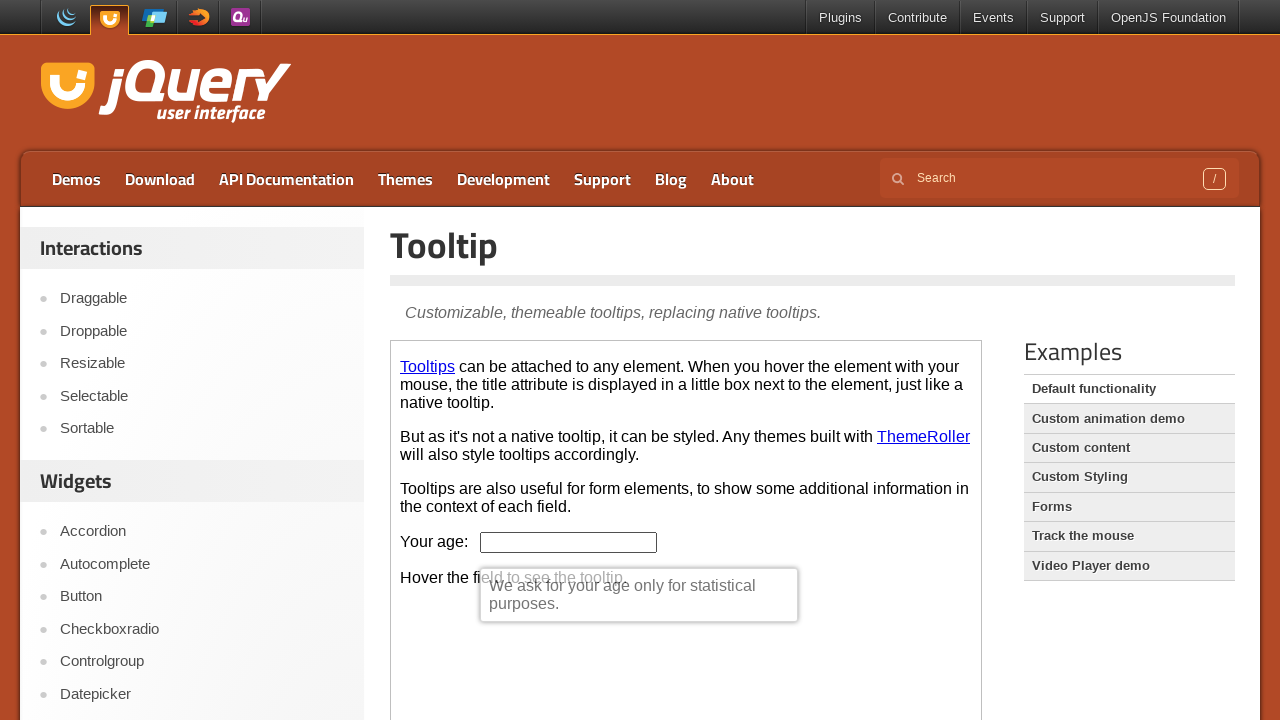

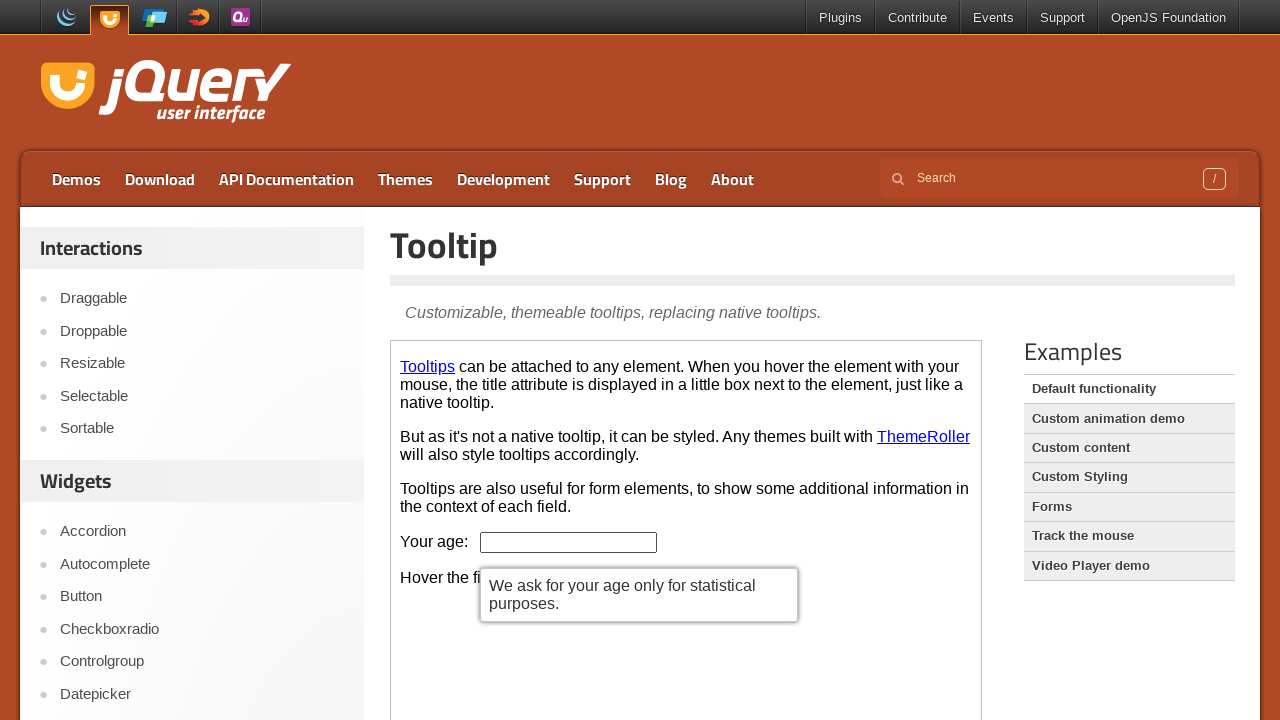